Tests JavaScript alert handling by triggering three types of alerts (simple alert, confirm dialog, and prompt), interacting with each by accepting, dismissing, or entering text, and verifying the results.

Starting URL: https://the-internet.herokuapp.com/javascript_alerts

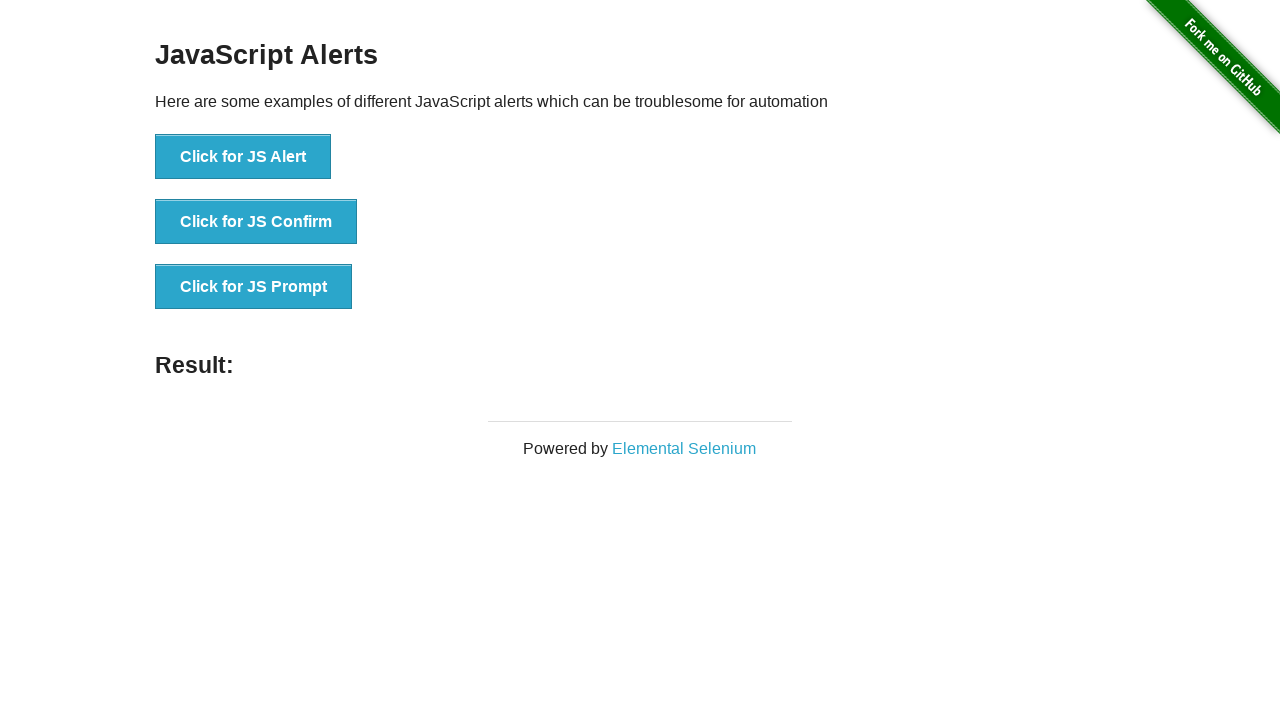

Clicked JS Alert button to trigger alert dialog at (243, 157) on [onclick="jsAlert()"]
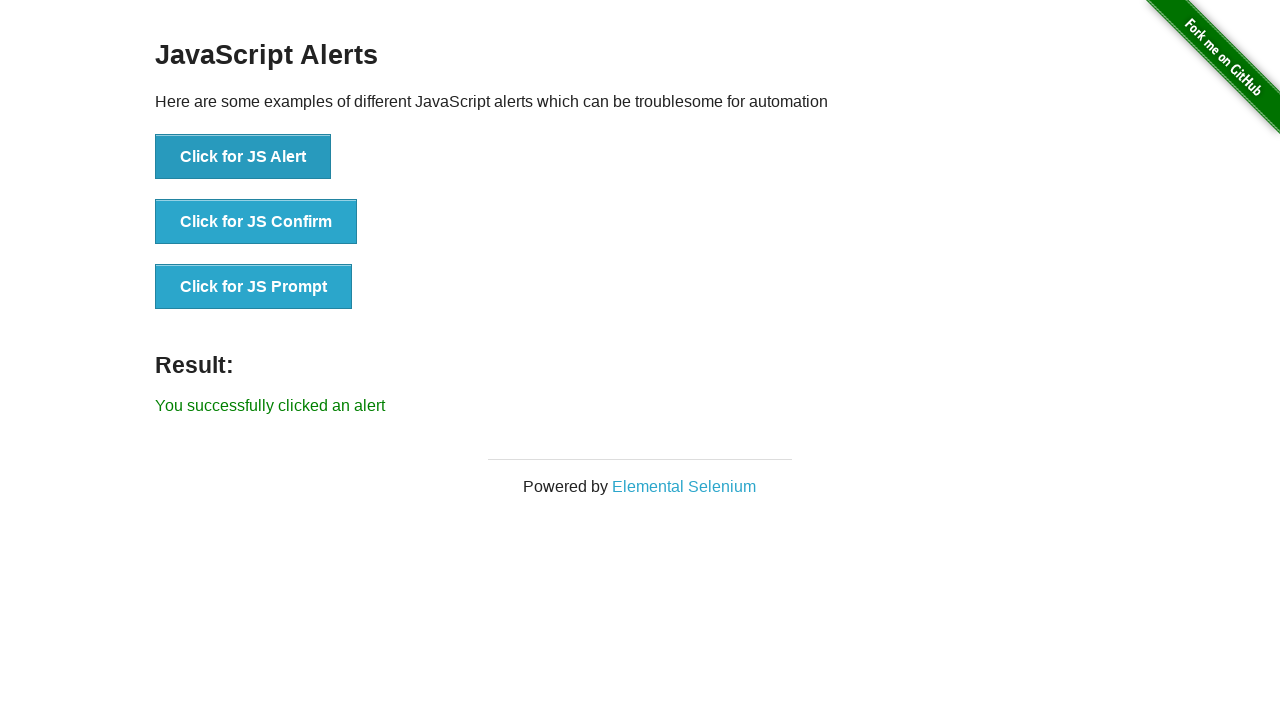

Set up dialog handler to accept the alert
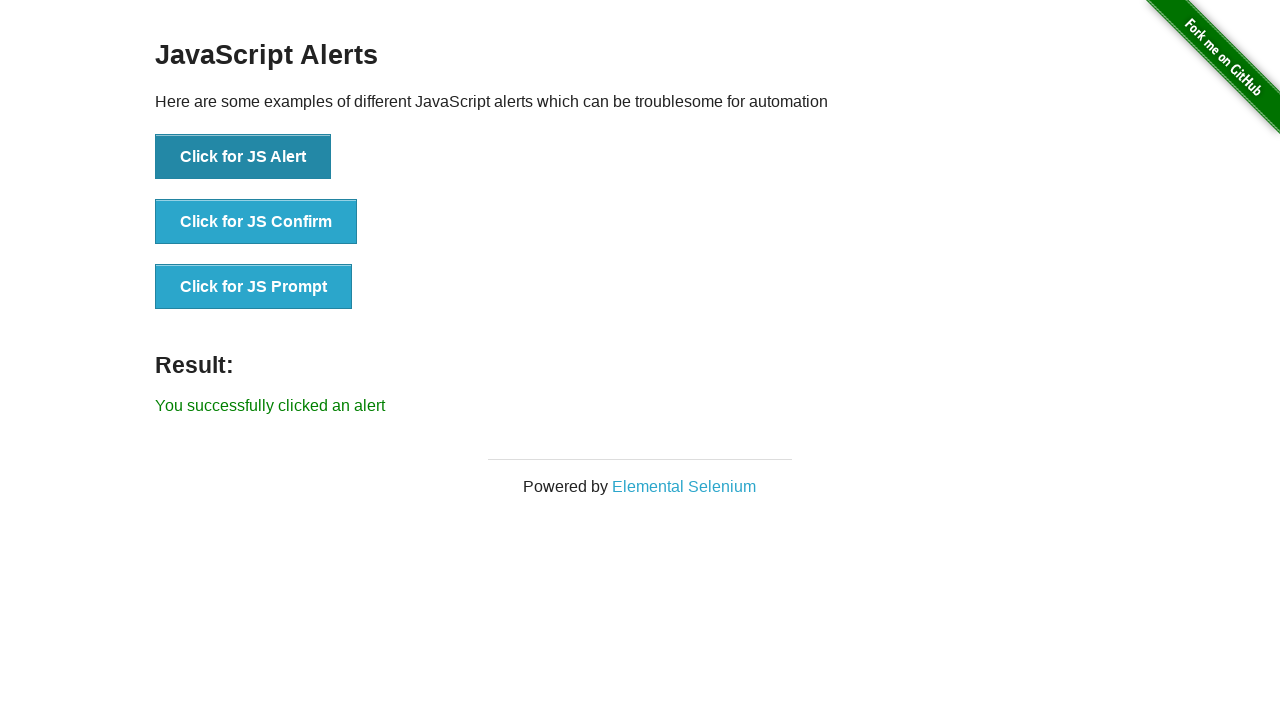

Alert was accepted and result text updated
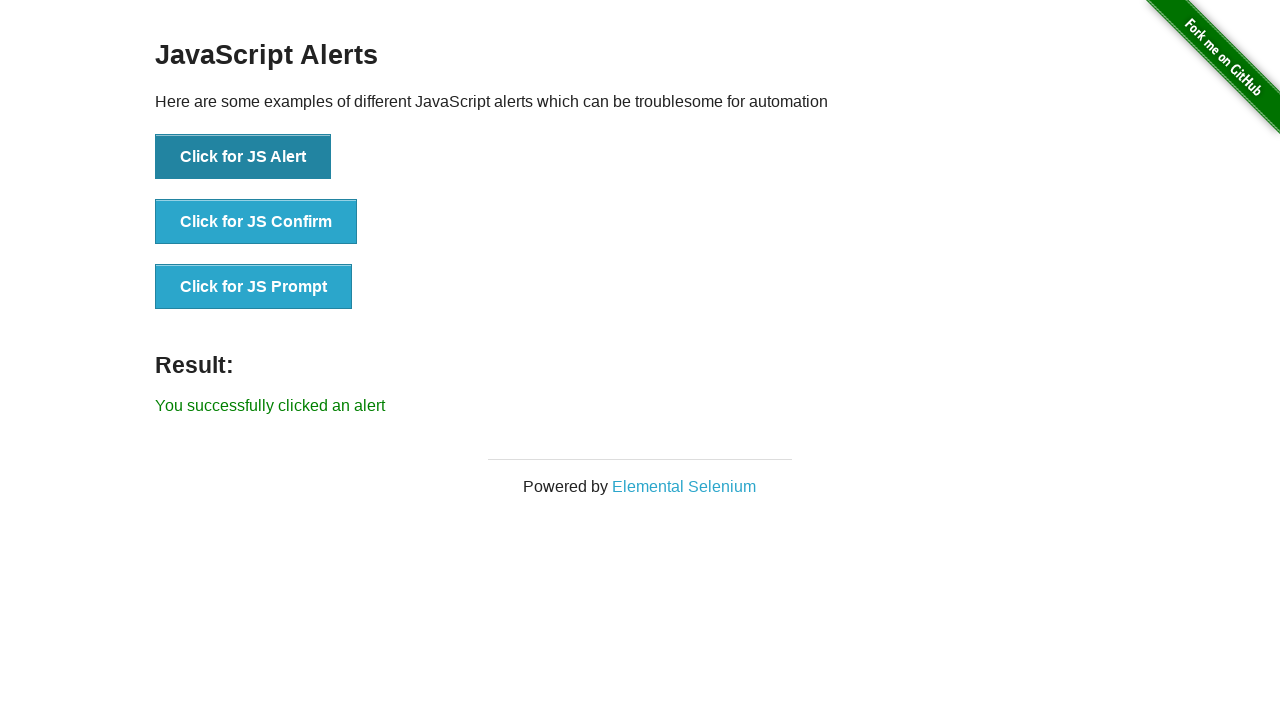

Set up dialog handler to dismiss the confirm dialog
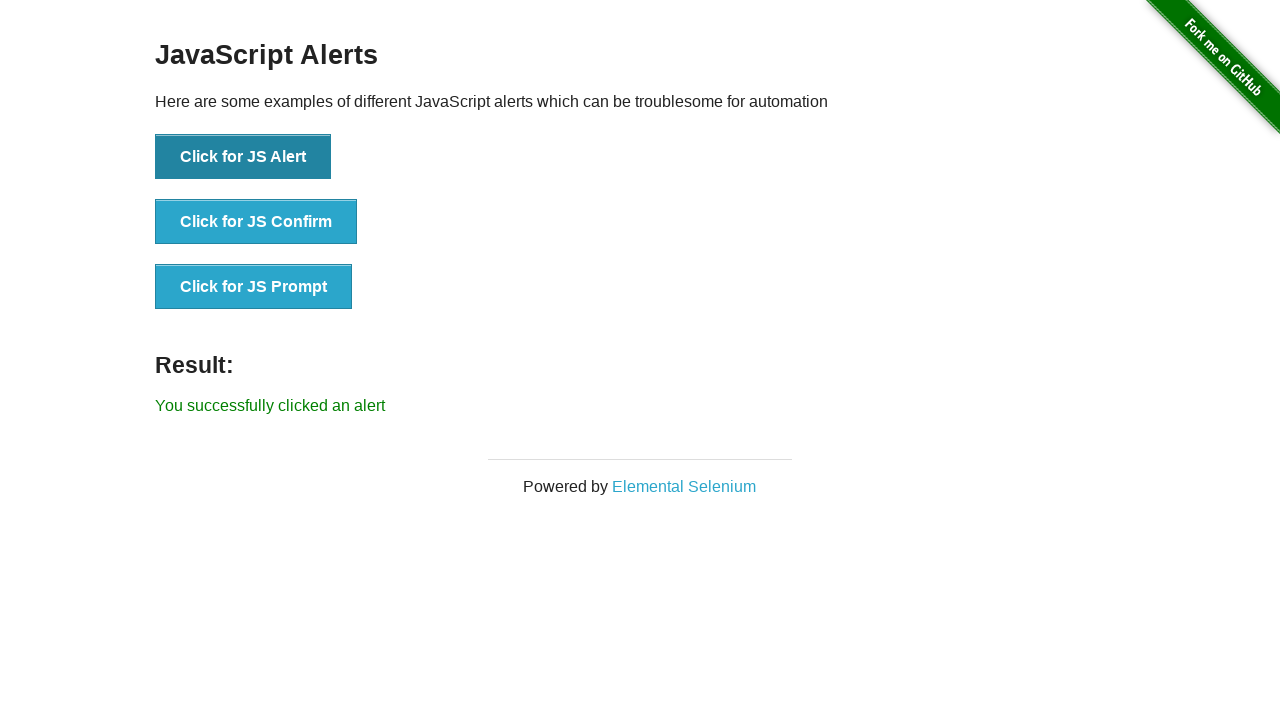

Clicked JS Confirm button to trigger confirm dialog at (256, 222) on [onclick="jsConfirm()"]
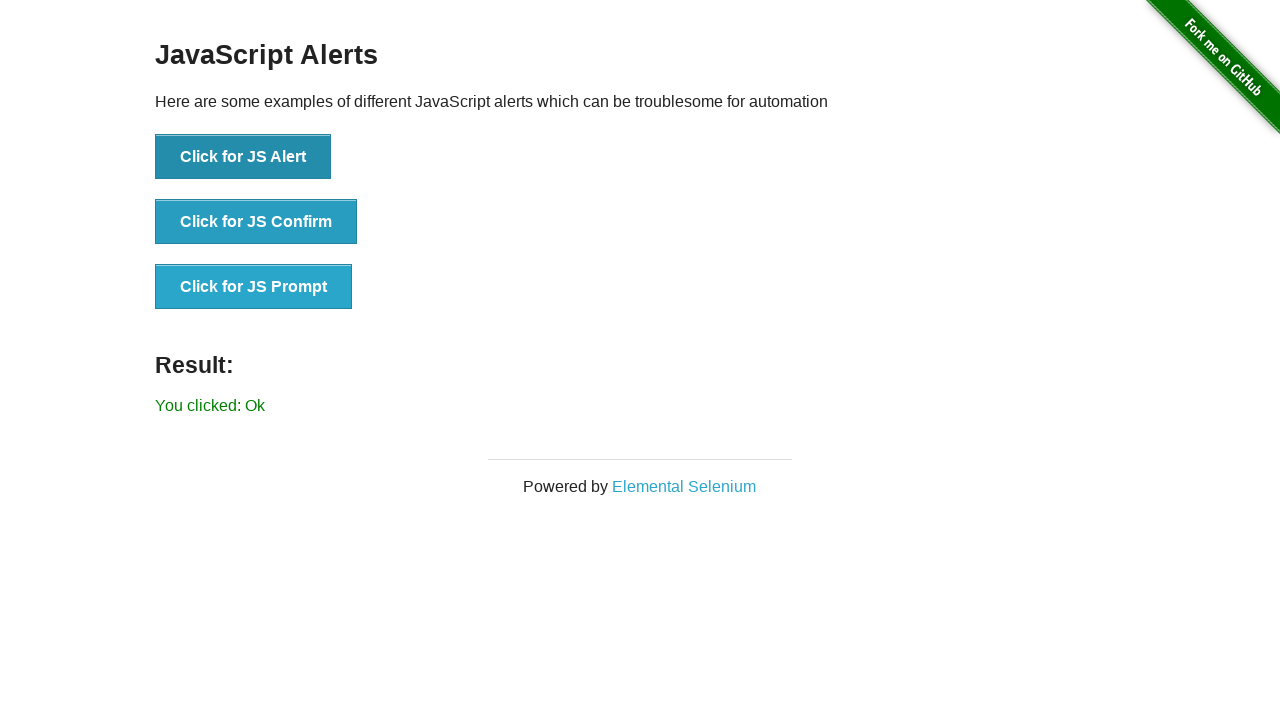

Confirm dialog was dismissed and result text updated
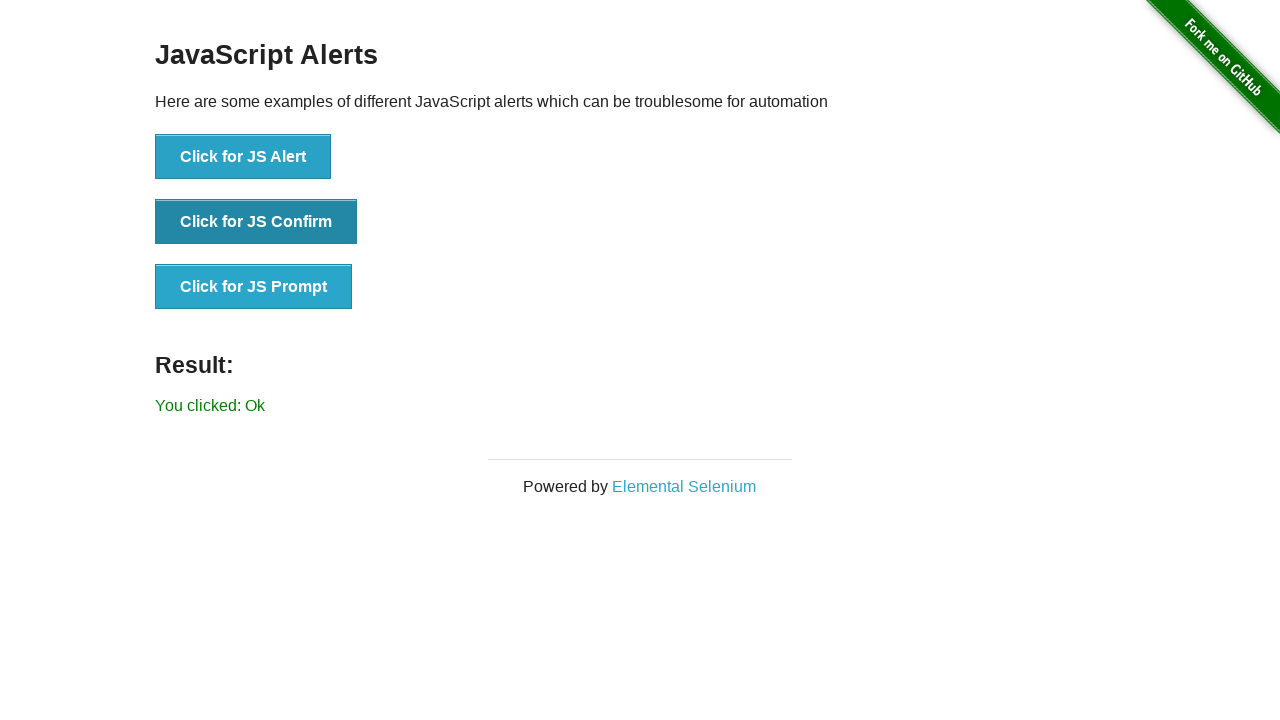

Set up dialog handler to accept prompt with text 'SDET PRO'
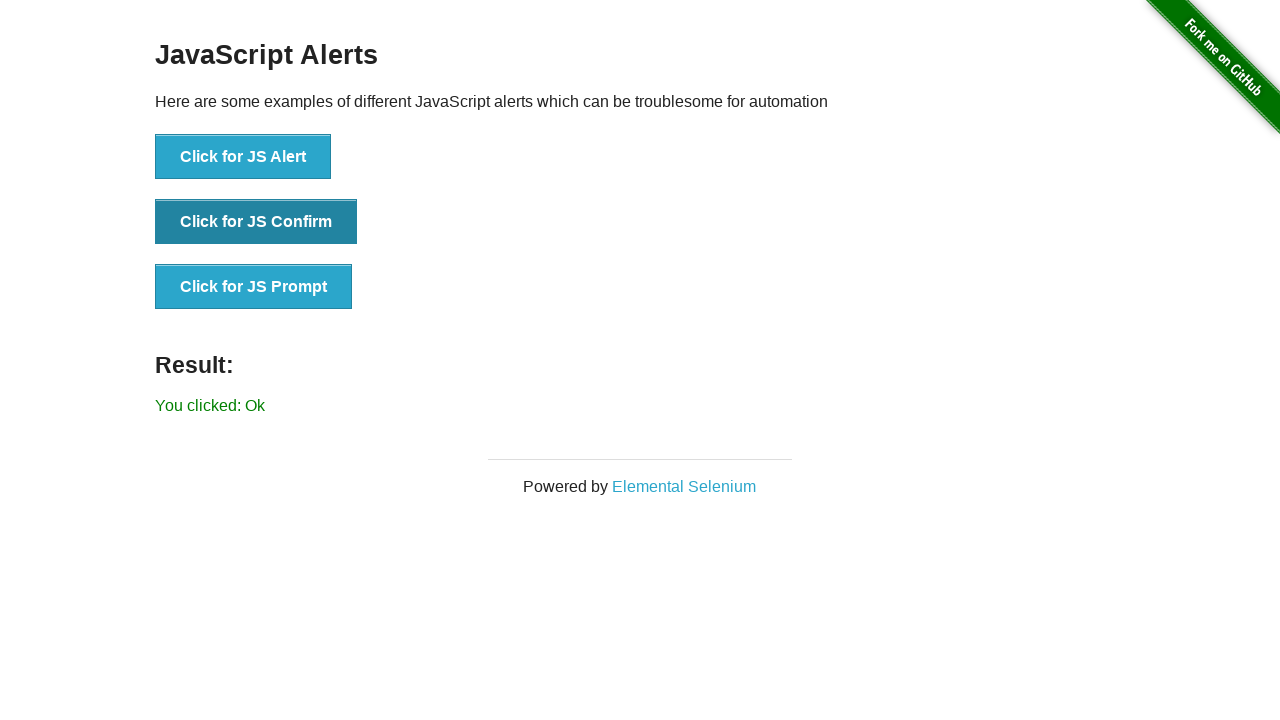

Clicked JS Prompt button to trigger prompt dialog at (254, 287) on [onclick="jsPrompt()"]
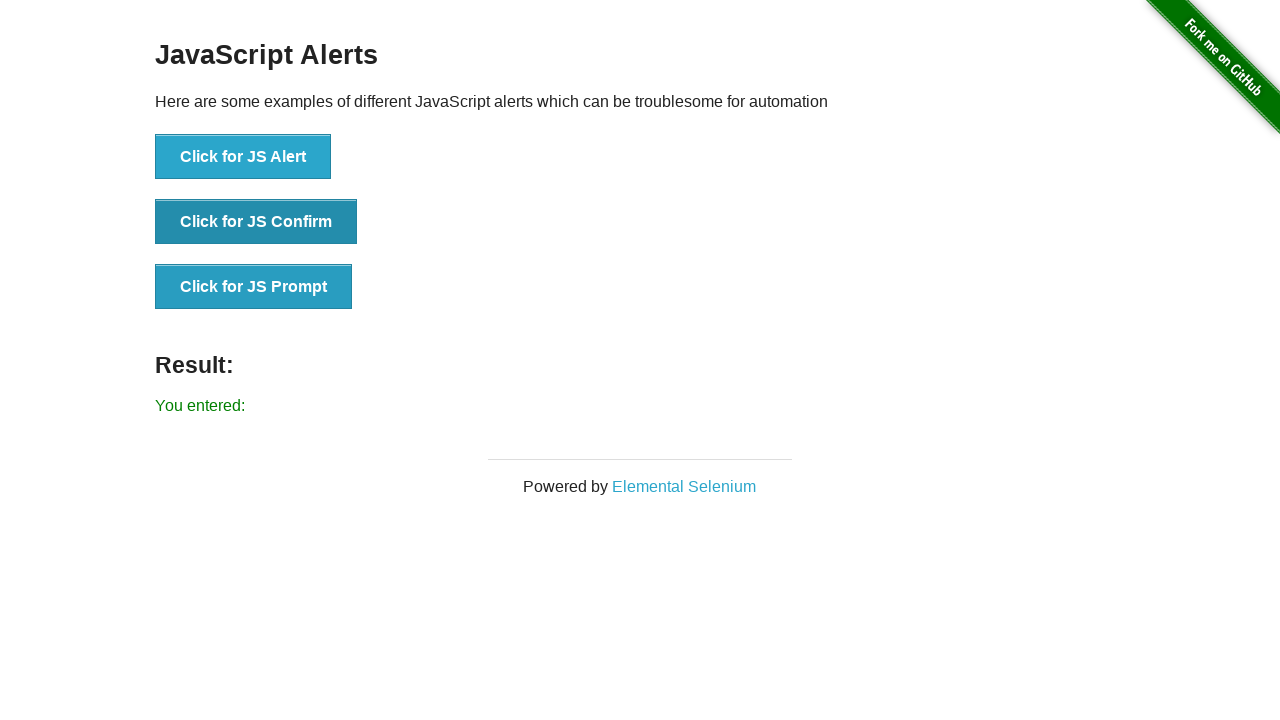

Prompt dialog was accepted with entered text and result updated
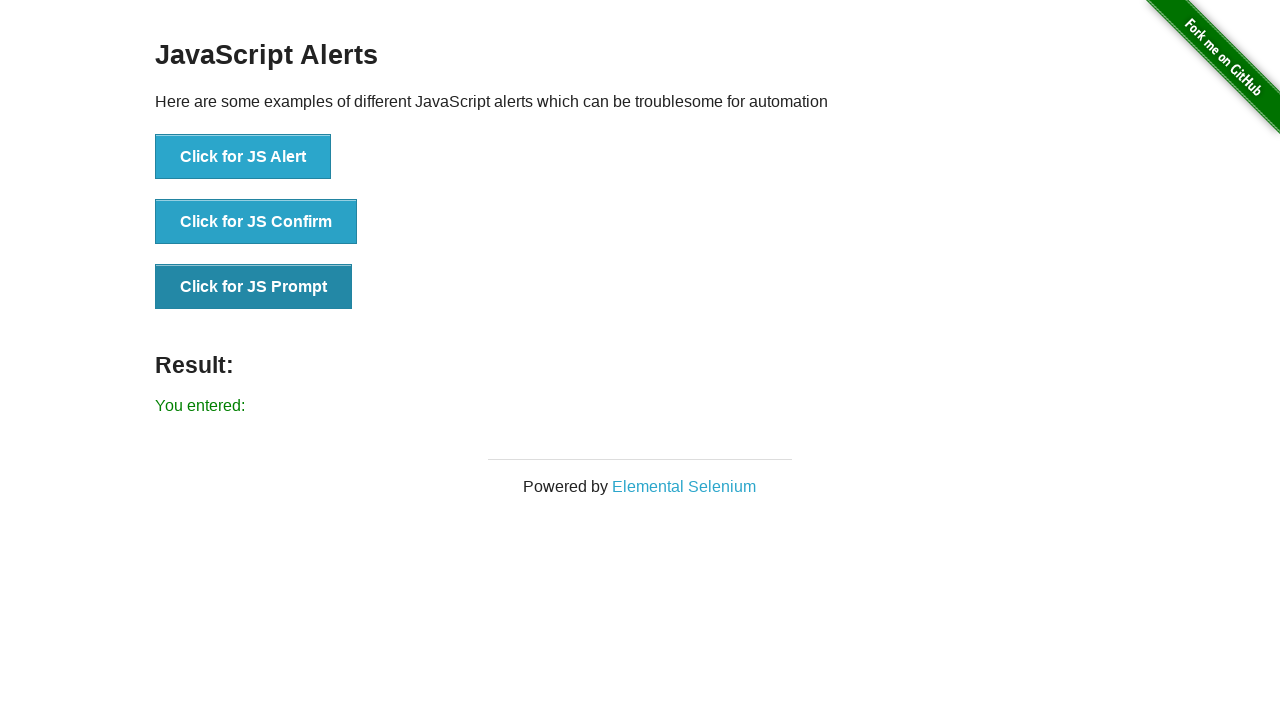

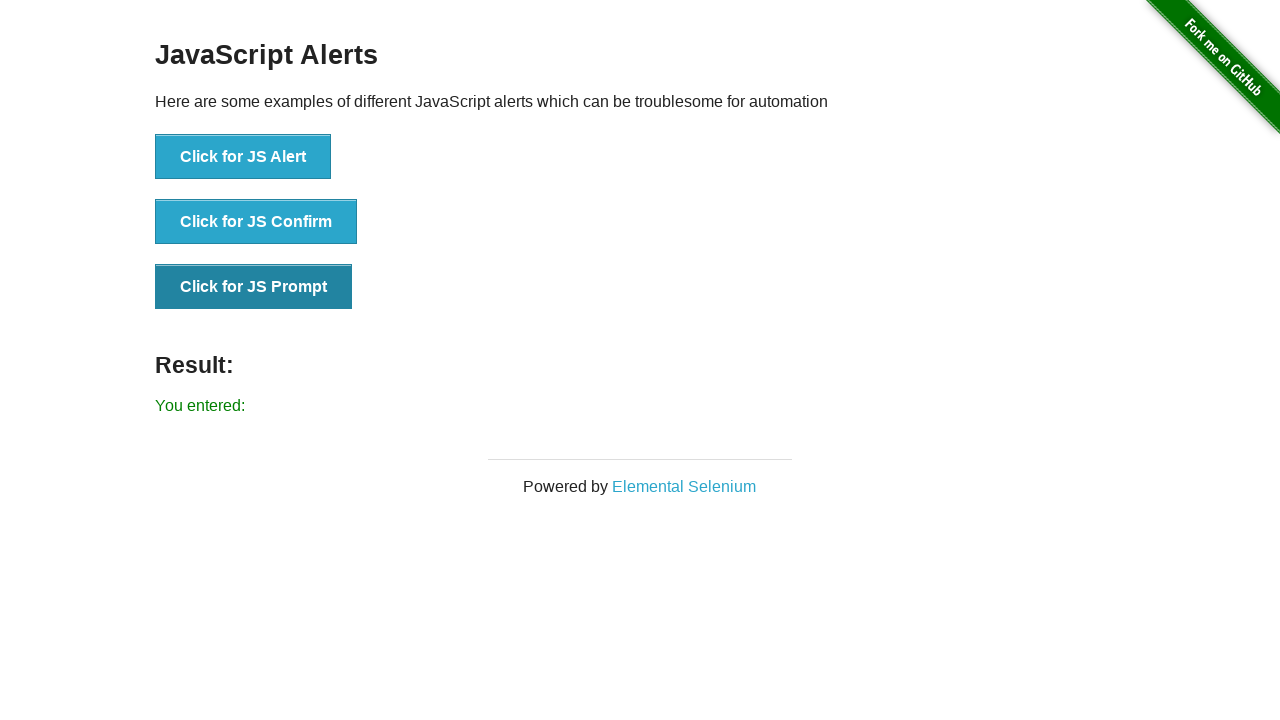